Tests a student portal application by entering a user identifier (AWS-4) in a bootbox prompt dialog and clicking OK, then interacts with what appears to be a media streaming interface using keyboard navigation.

Starting URL: https://live.monetanalytics.com/stu_proc/student.html#

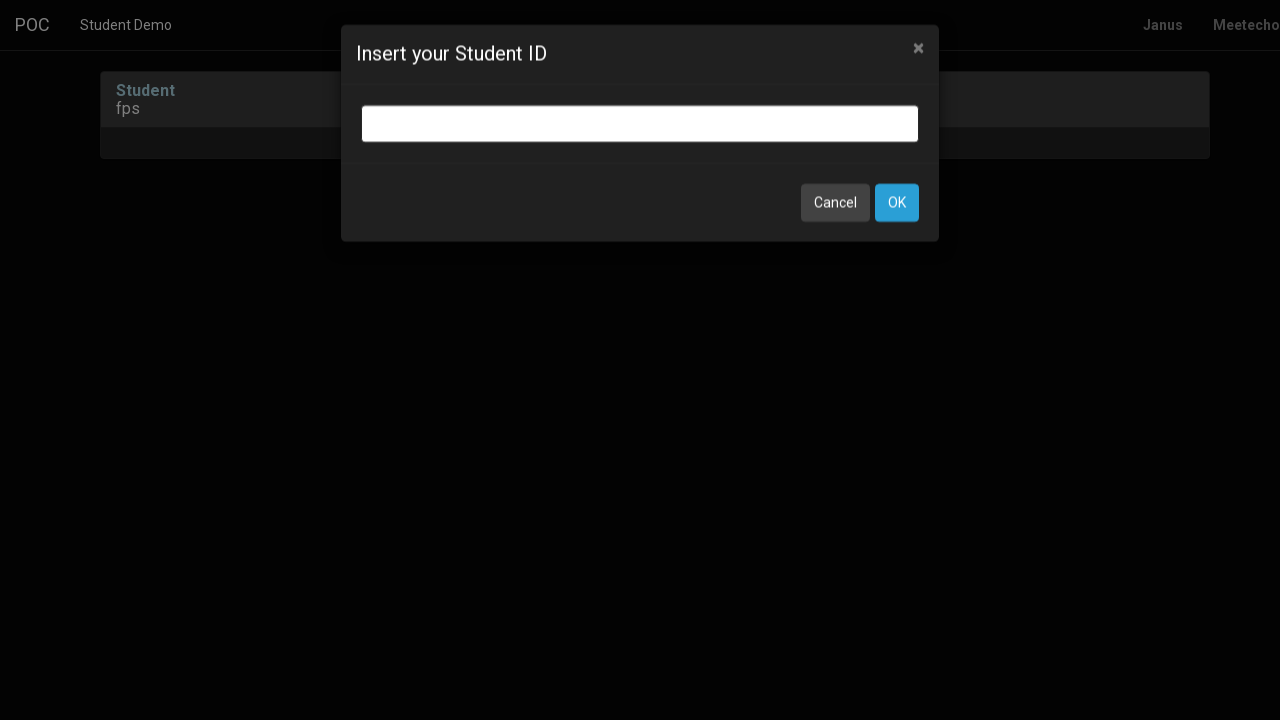

Granted permissions for camera and microphone
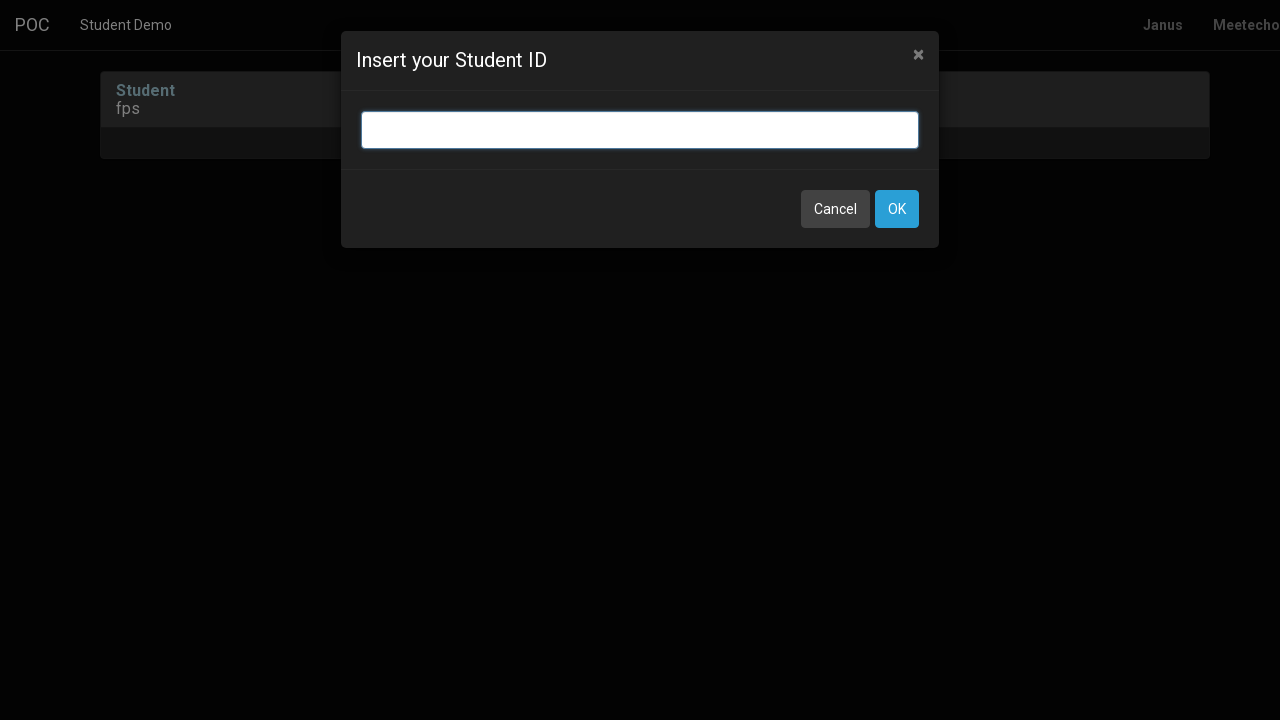

Bootbox input dialog appeared
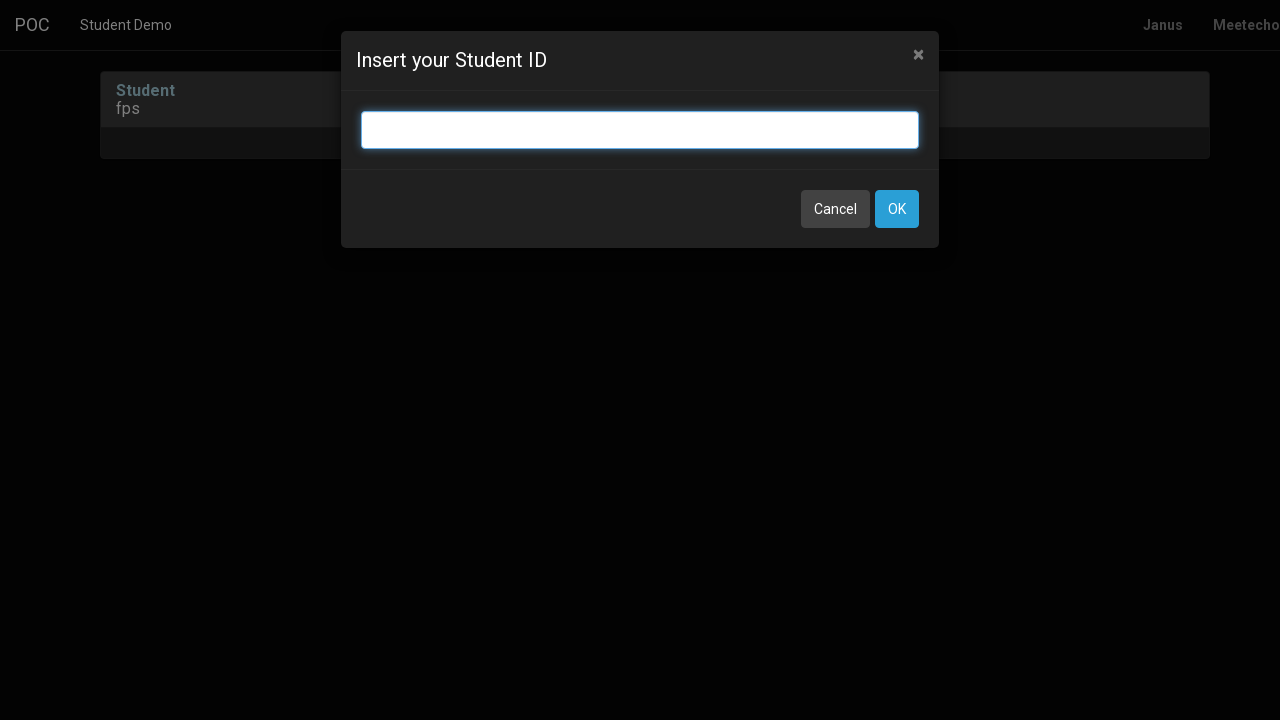

Filled bootbox input field with user identifier 'AWS-4' on input.bootbox-input-text
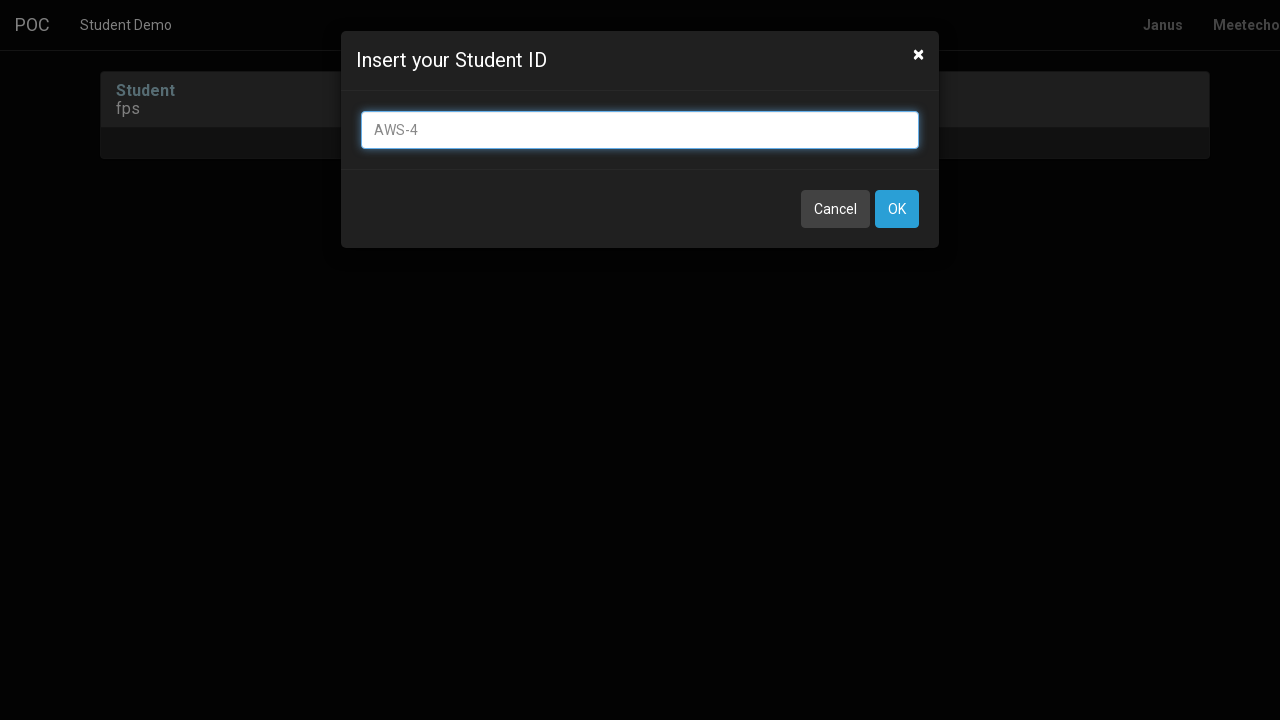

Clicked OK button to submit dialog at (897, 209) on button:has-text('OK')
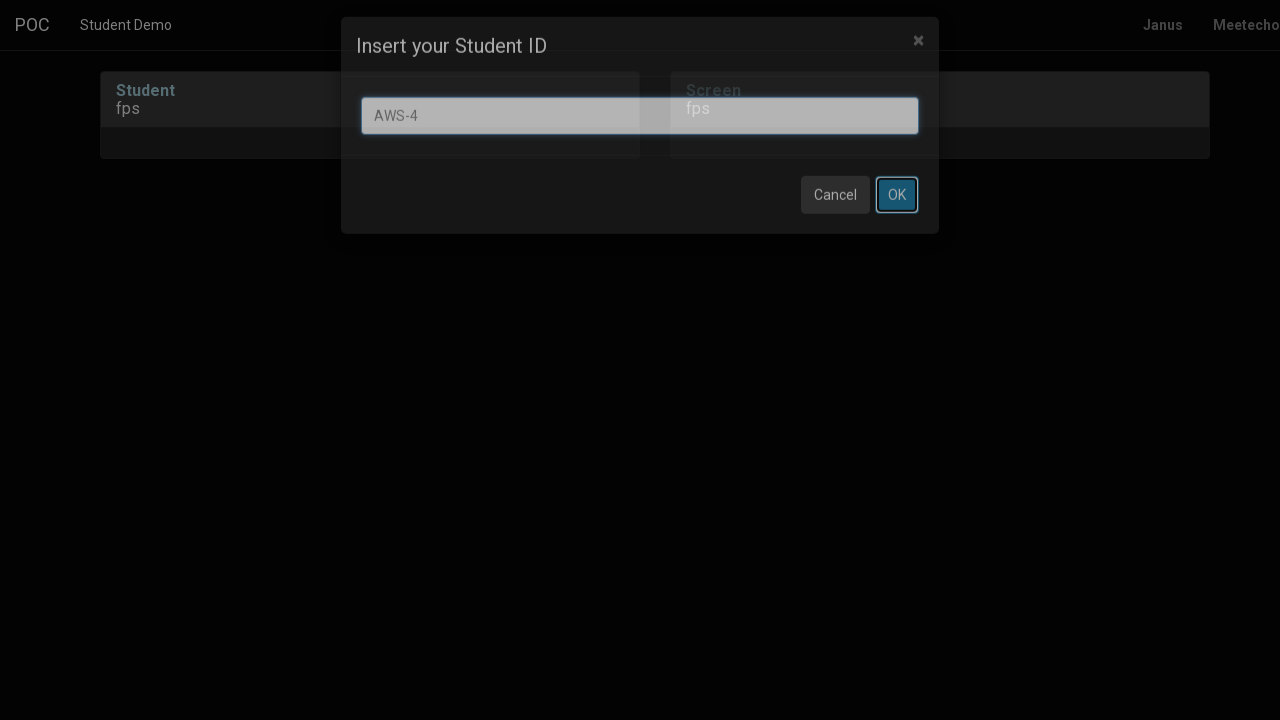

Waited for page to load after dialog submission
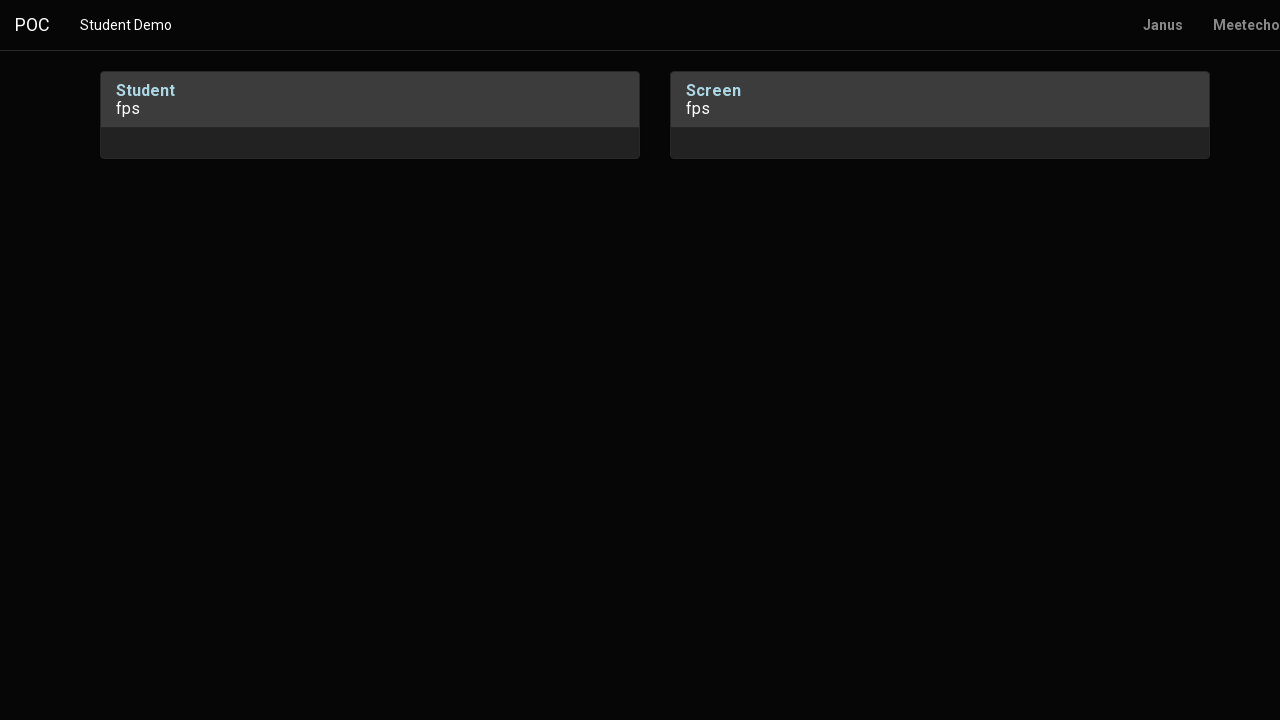

Pressed Tab key for navigation
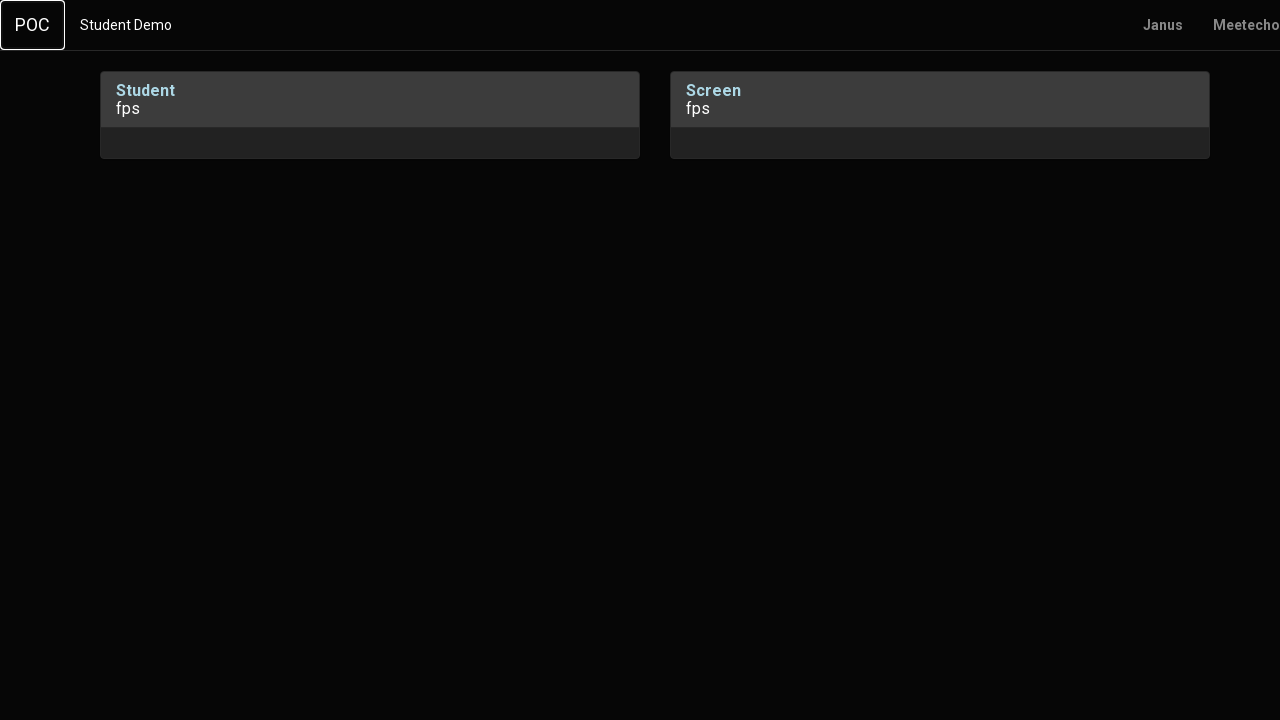

Waited after first Tab press
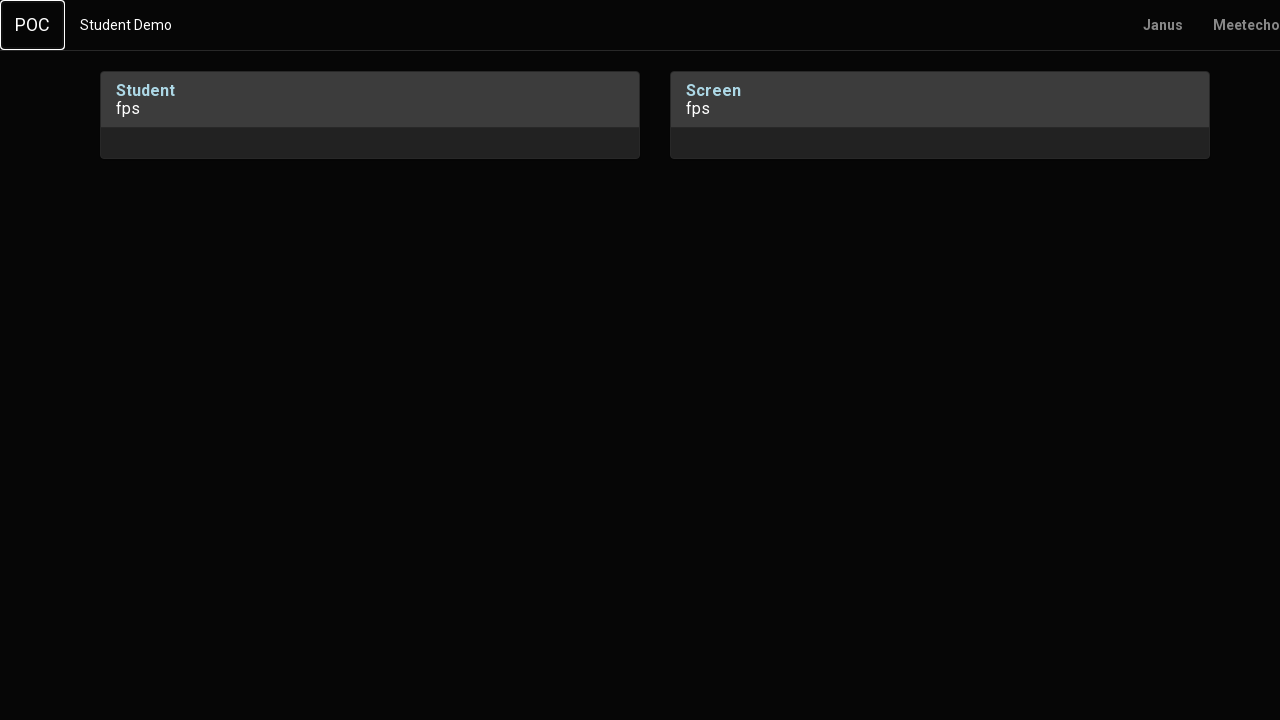

Pressed Enter key to activate focused element
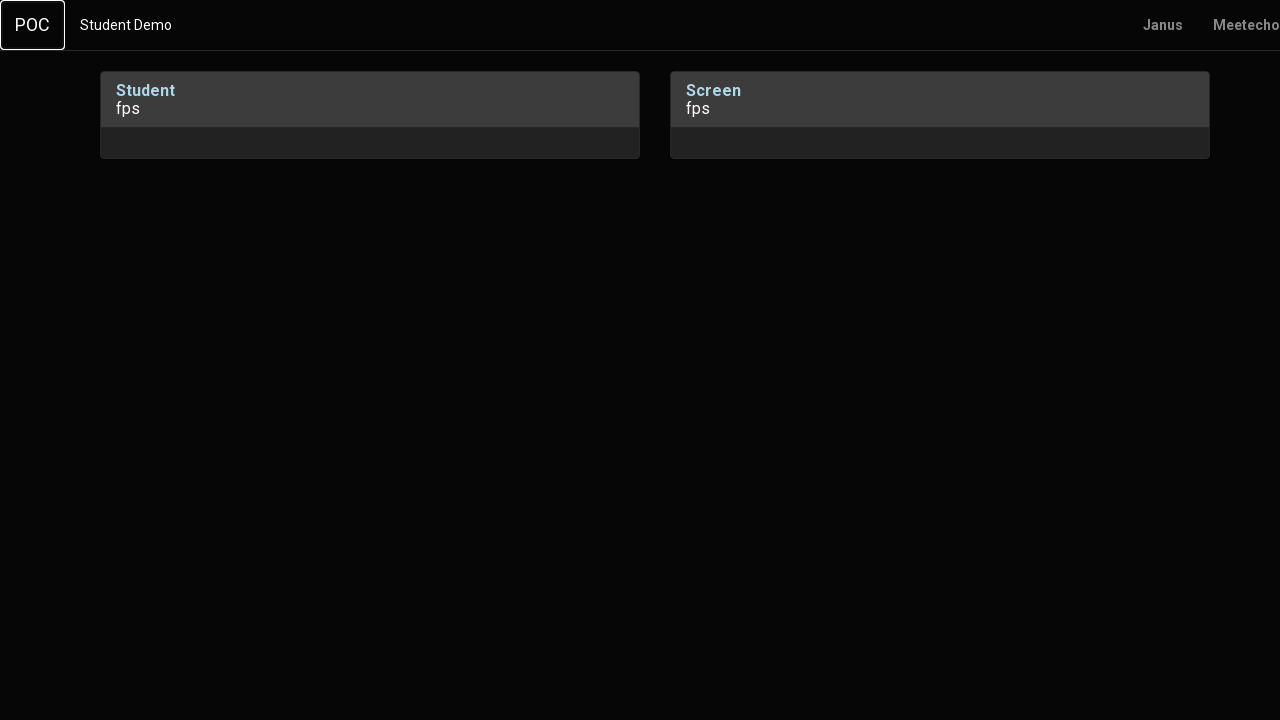

Waited after Enter press
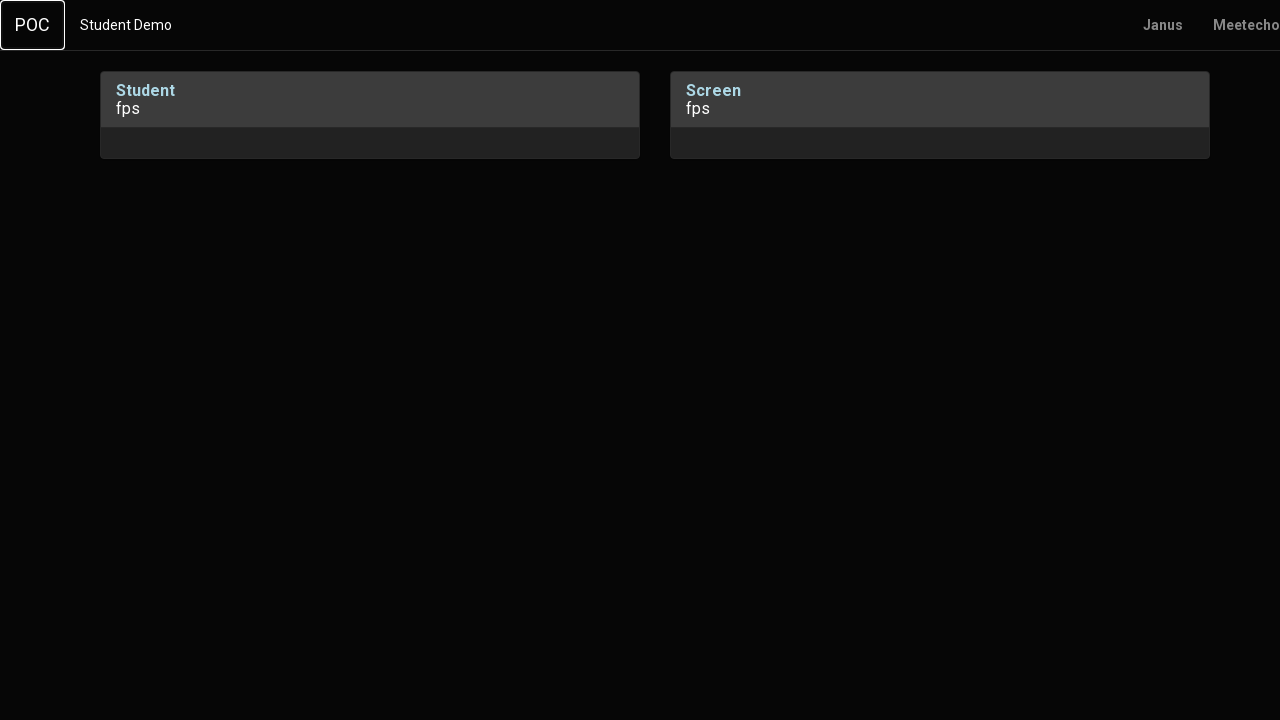

Pressed Tab key for additional navigation
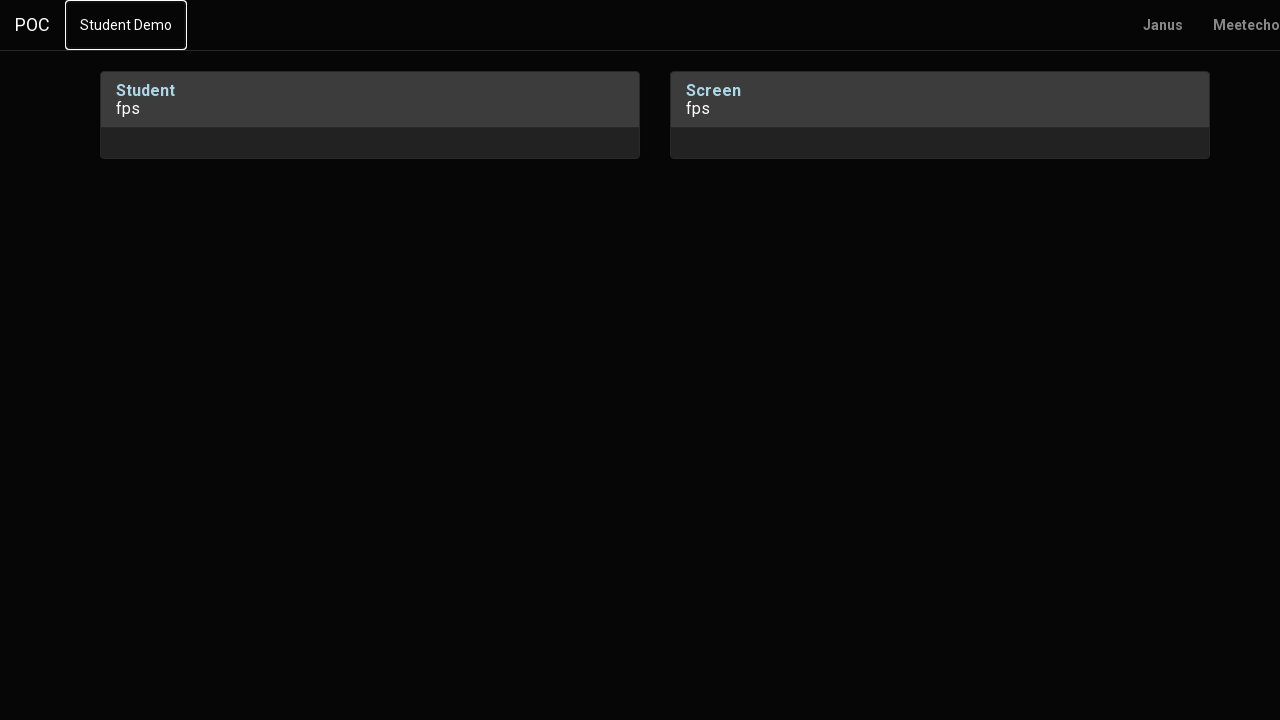

Waited after second Tab press
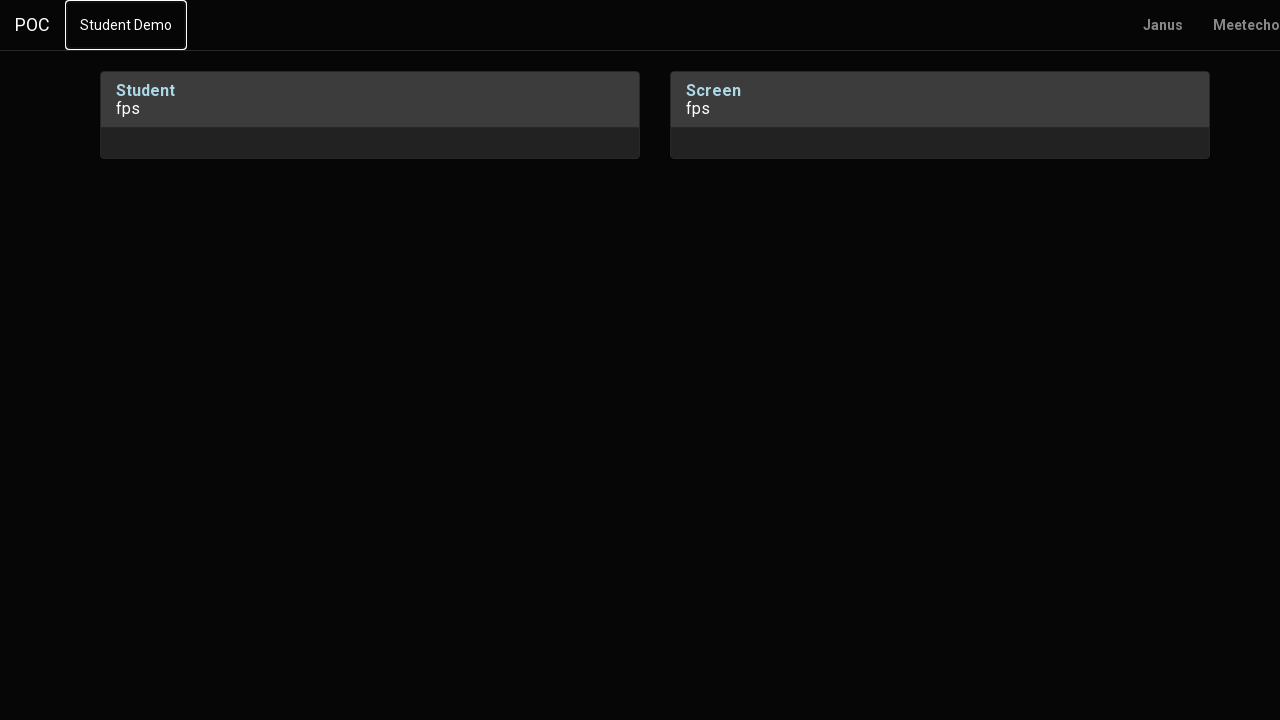

Pressed Tab key again for further navigation
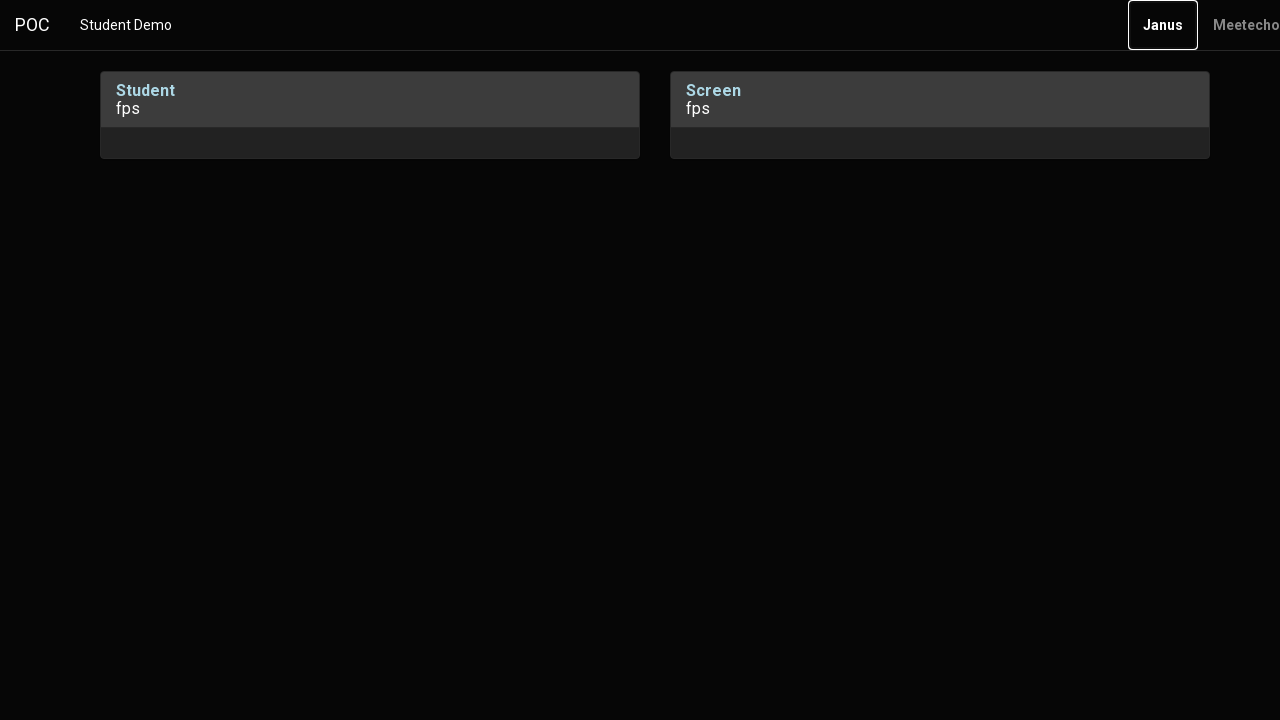

Waited after third Tab press
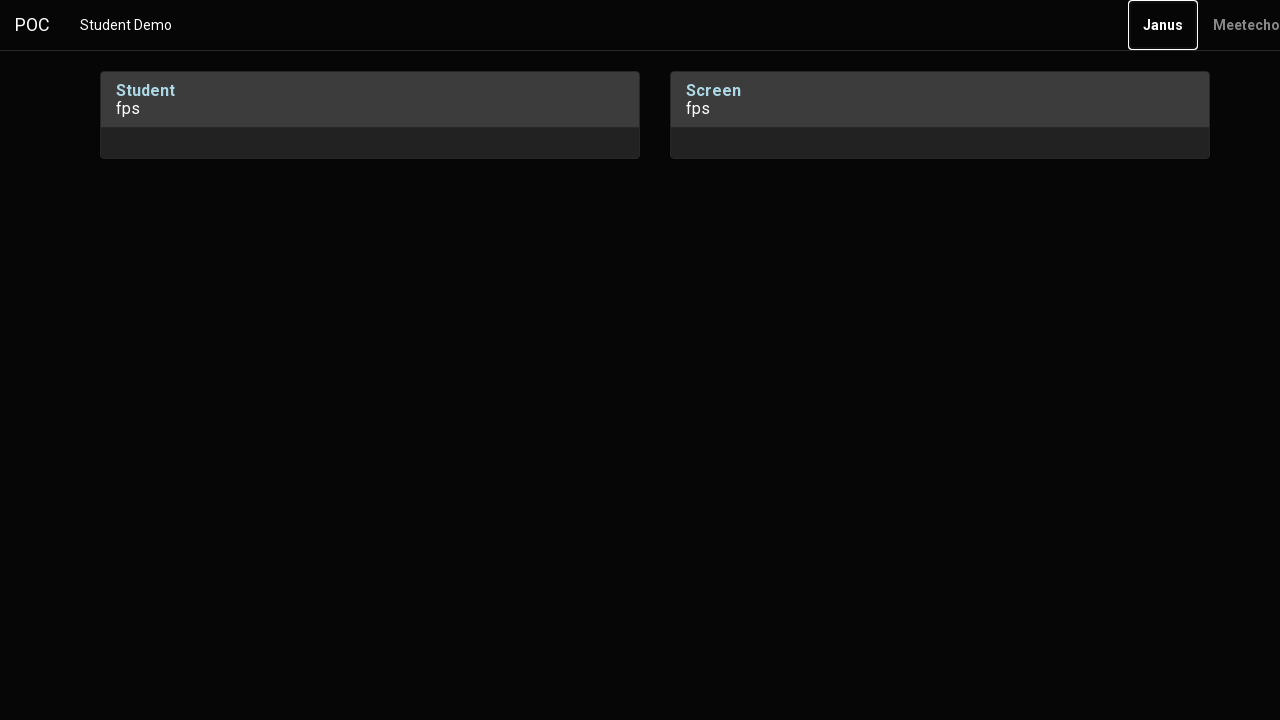

Pressed Enter key for final interaction
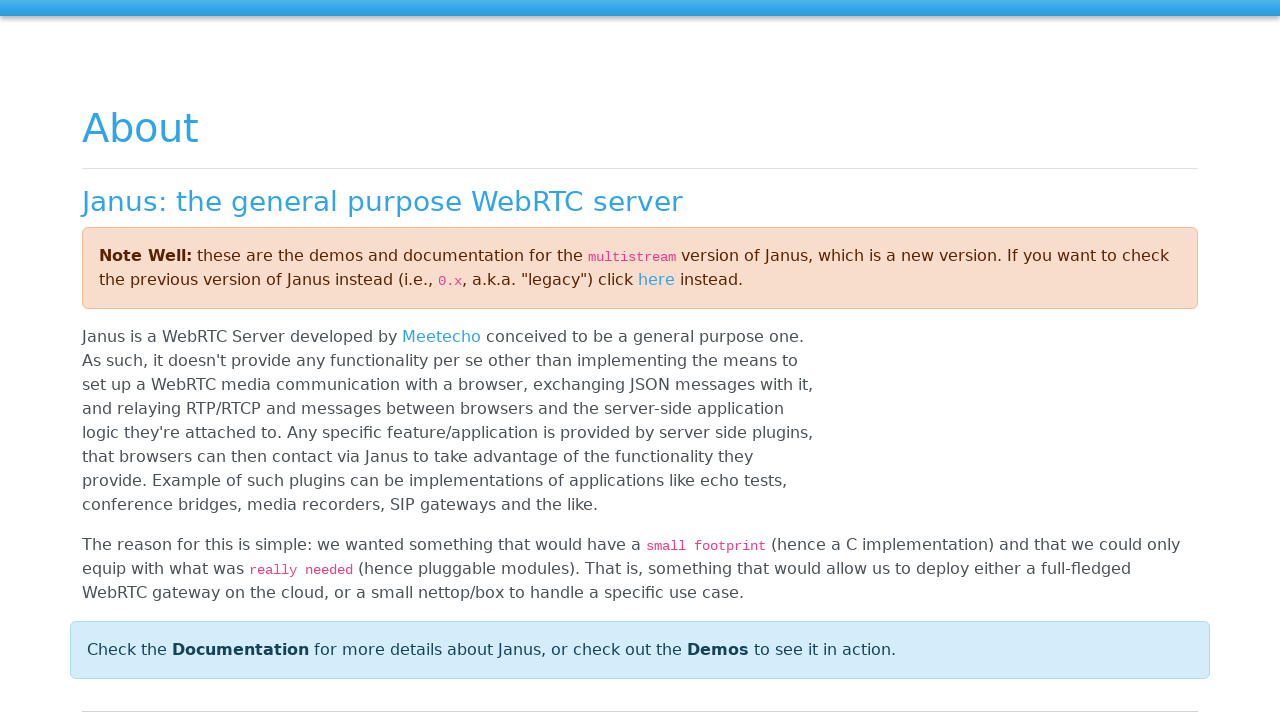

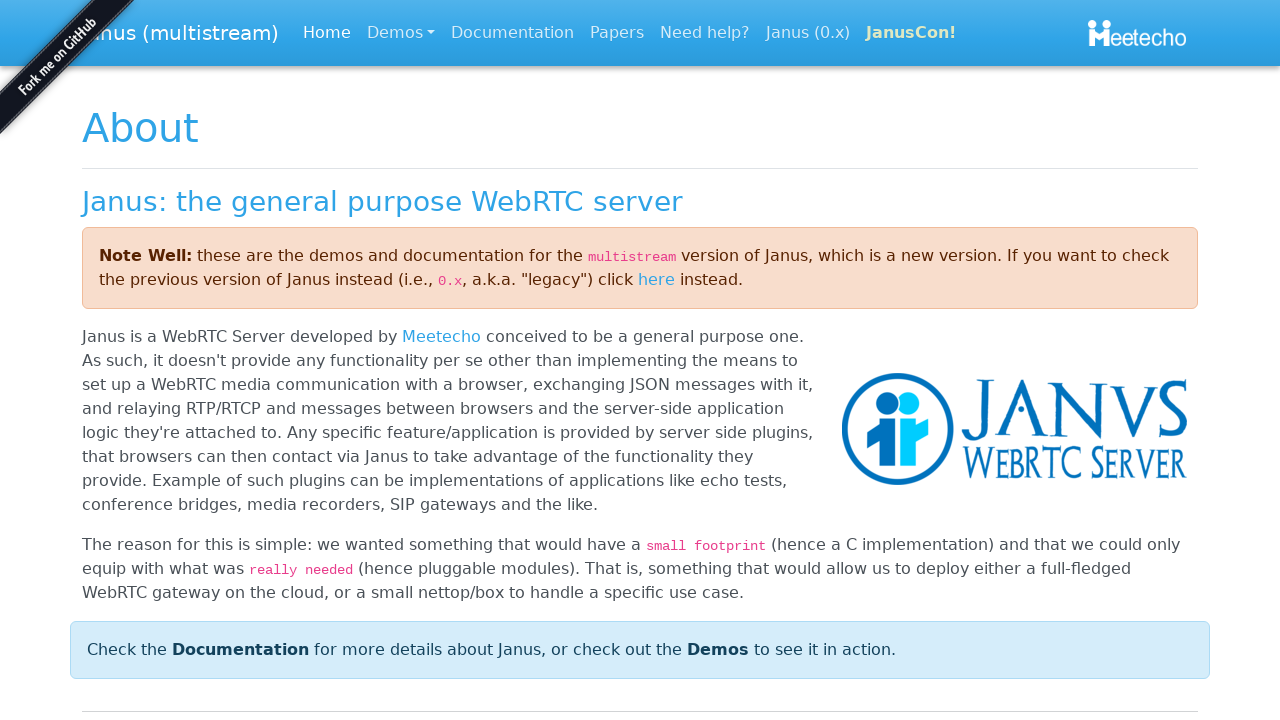